Navigates to the Omayo blog page and retrieves the page title and URL using JavaScript execution

Starting URL: https://omayo.blogspot.com/

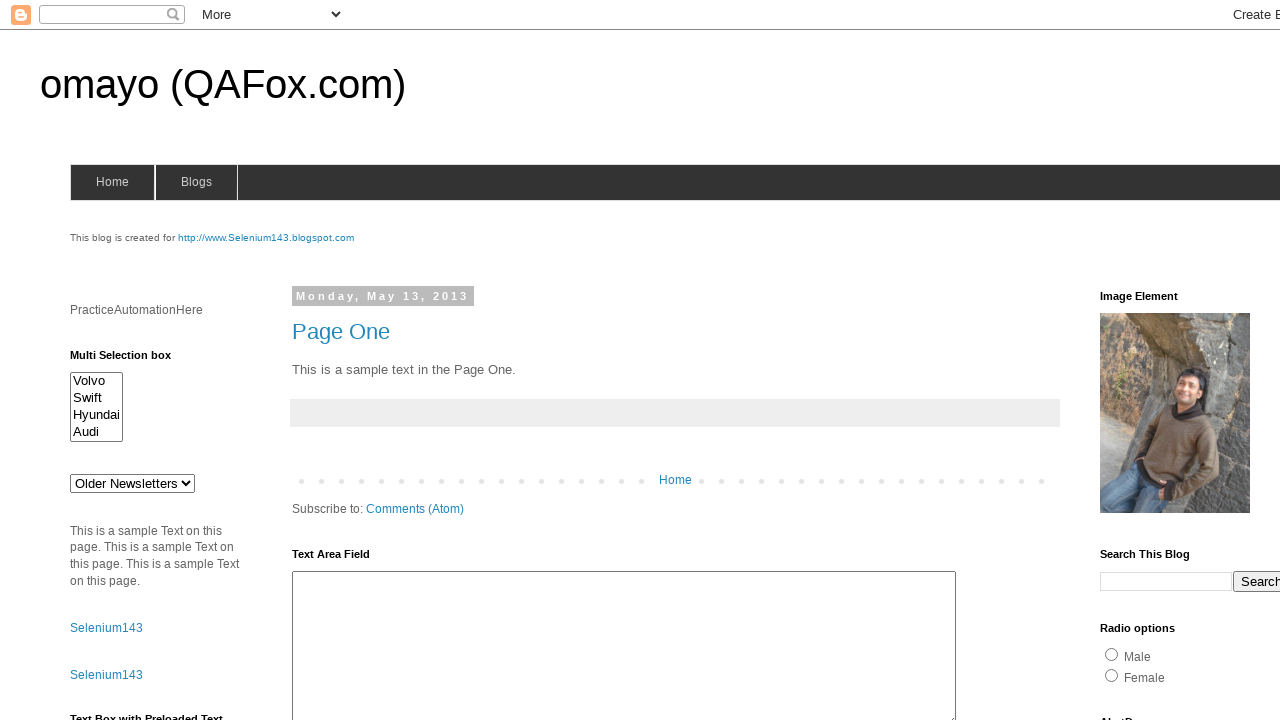

Navigated to Omayo blog page
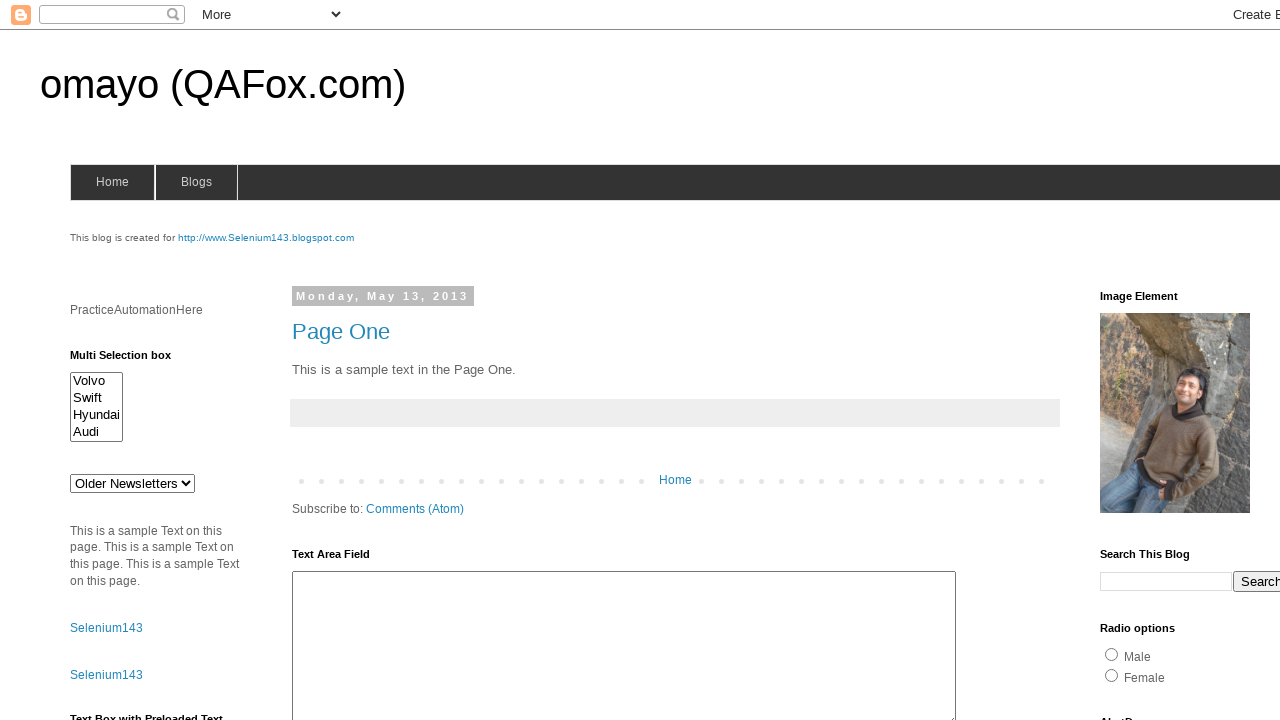

Retrieved page title using JavaScript execution
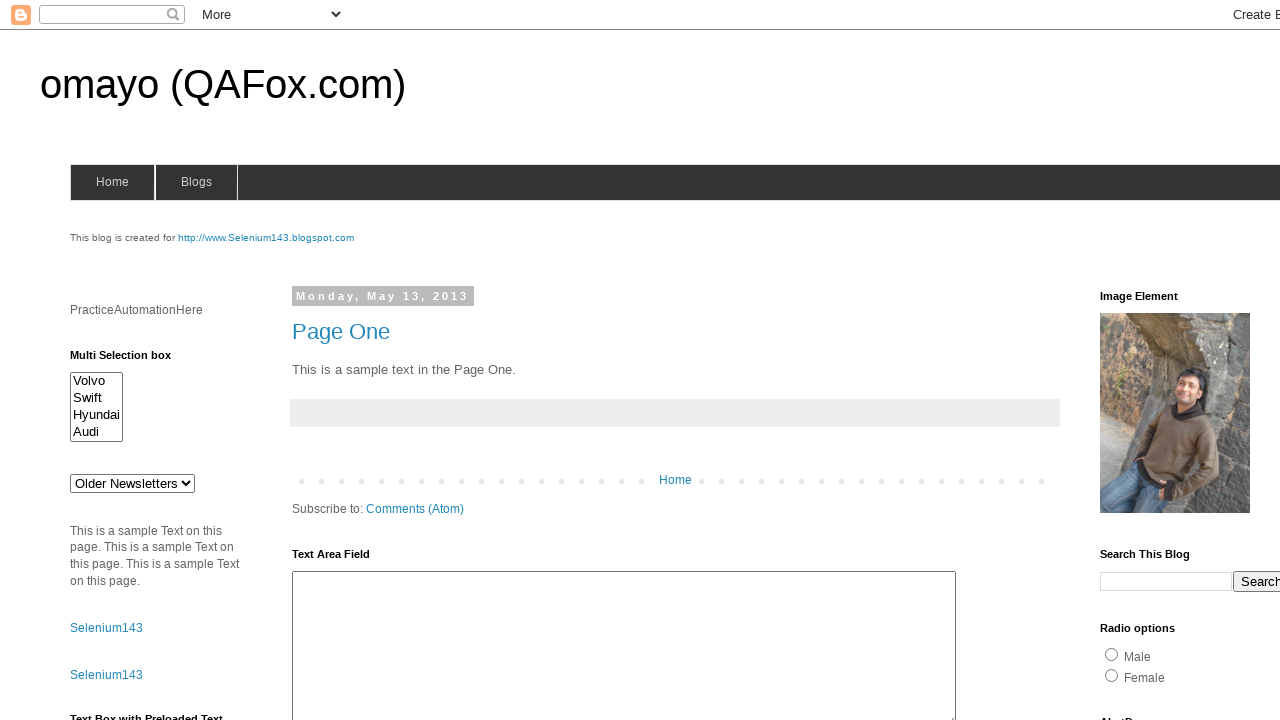

Retrieved page URL using JavaScript execution
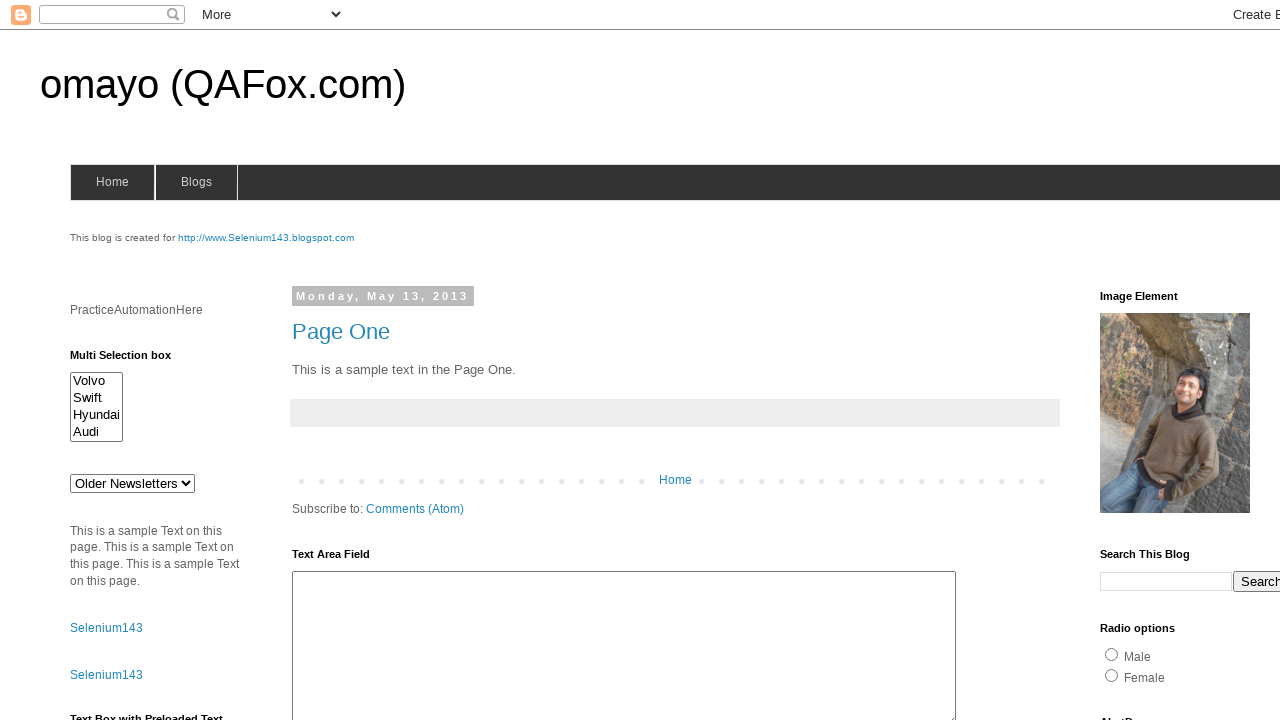

Verified that page title is not None
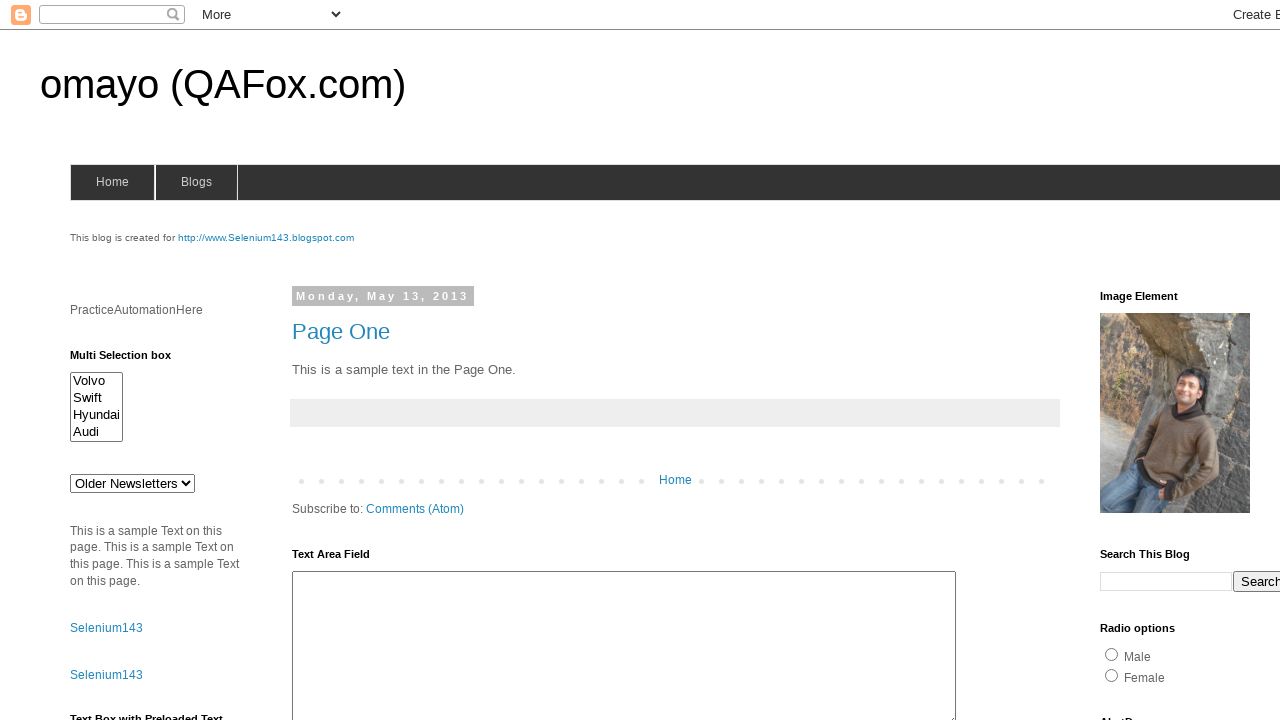

Verified that page URL is not None
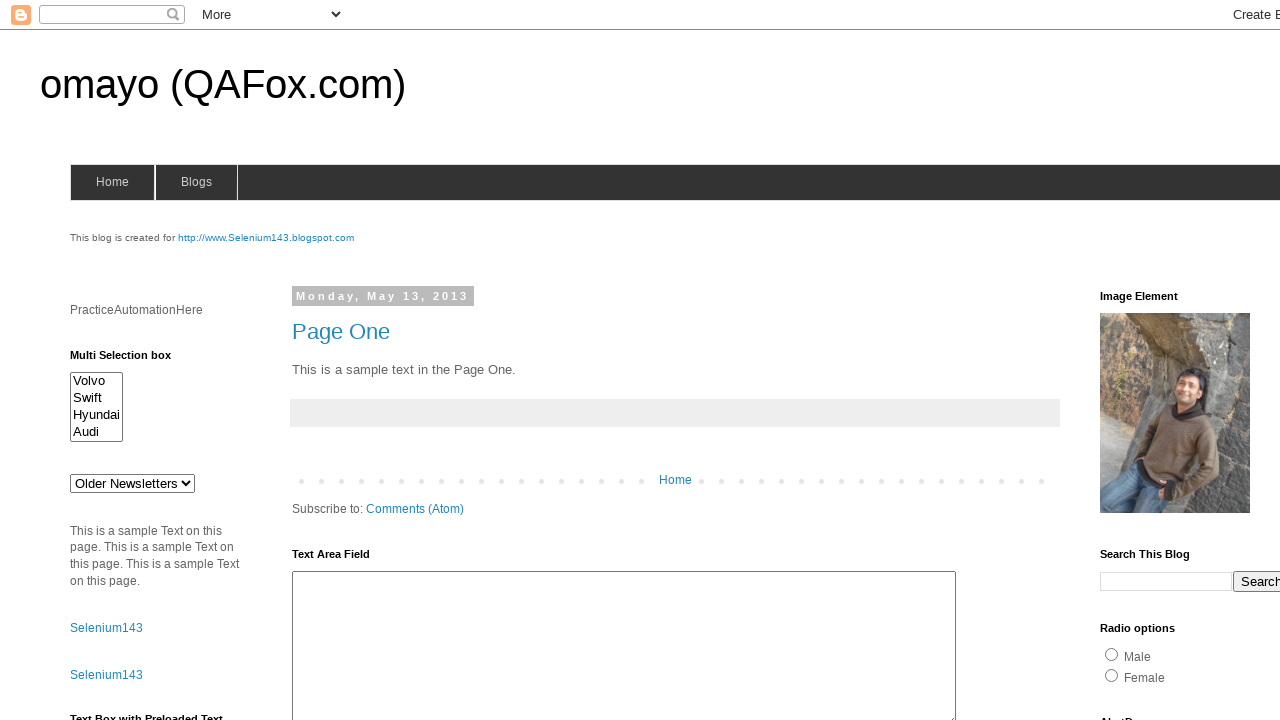

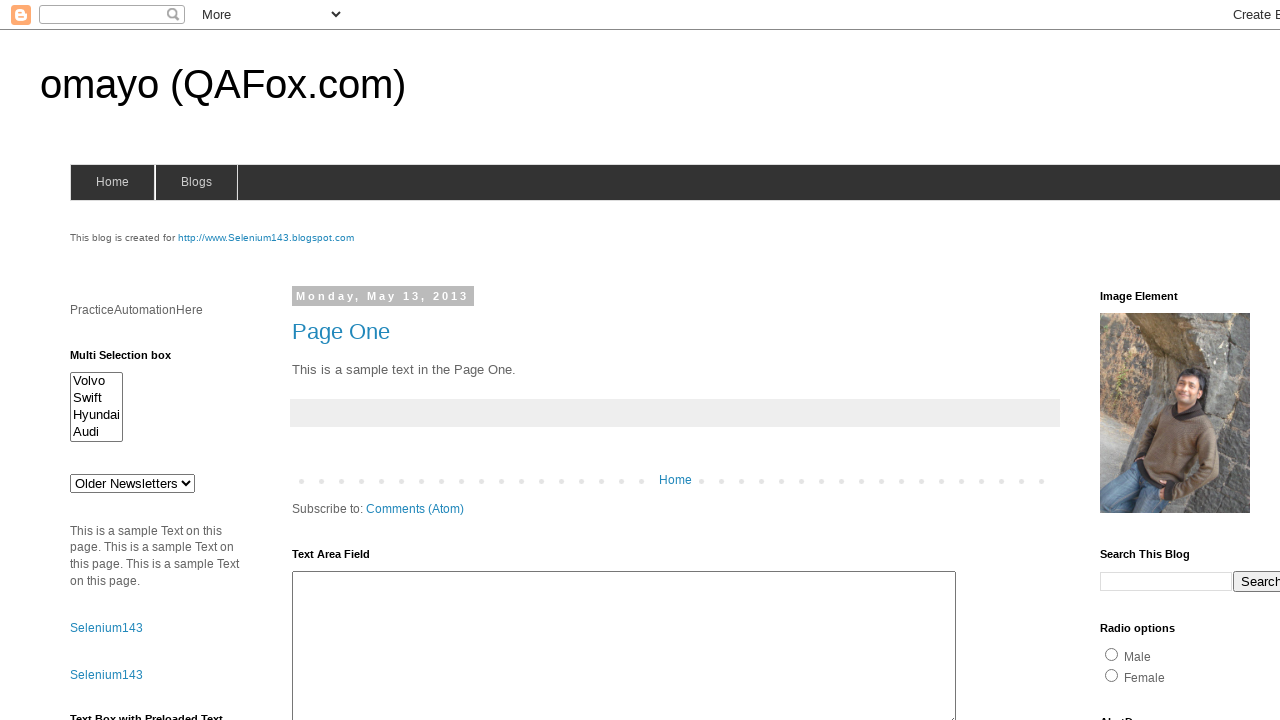